Tests that the text input field is cleared after adding a todo item

Starting URL: https://demo.playwright.dev/todomvc

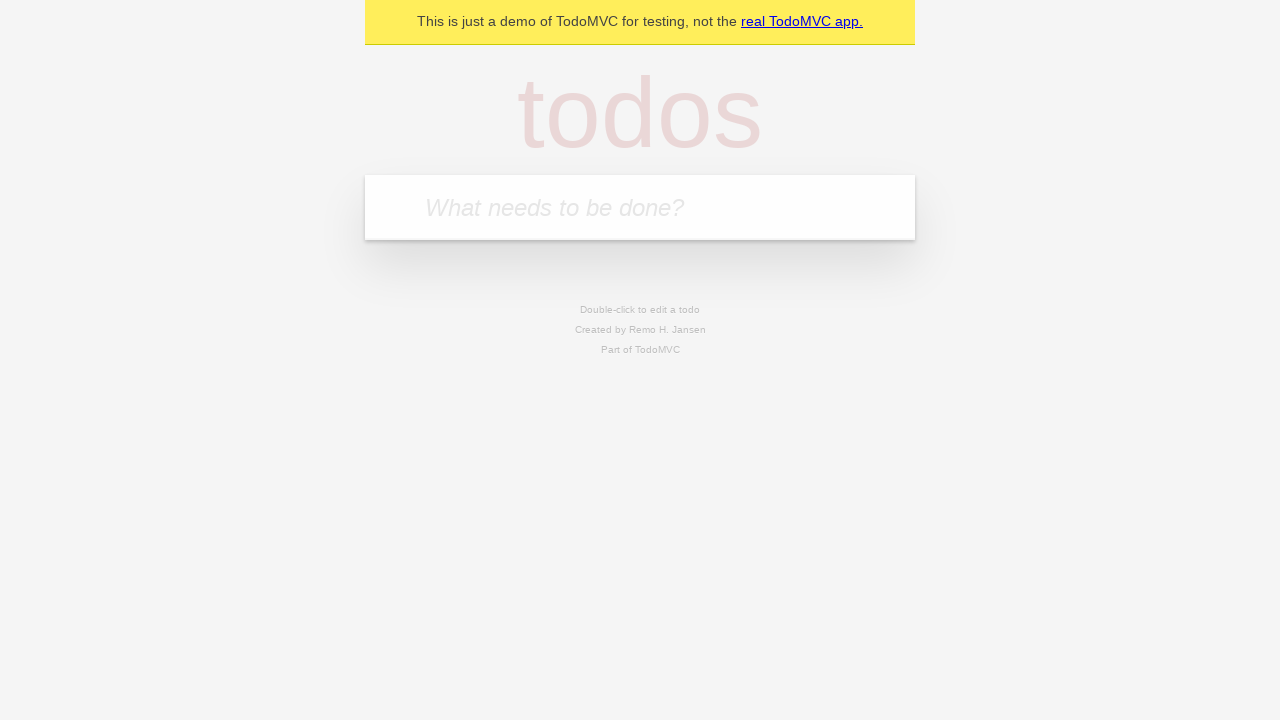

Filled new todo input field with 'buy some cheese' on .new-todo
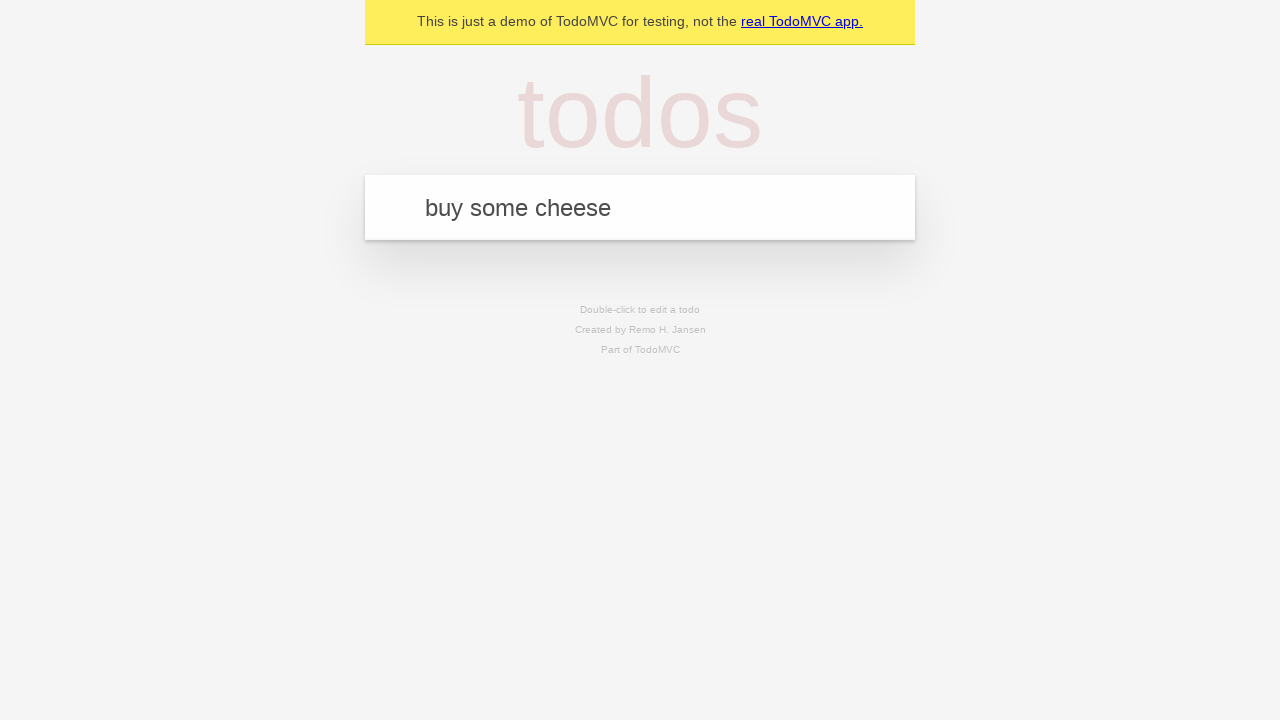

Pressed Enter to add the todo item on .new-todo
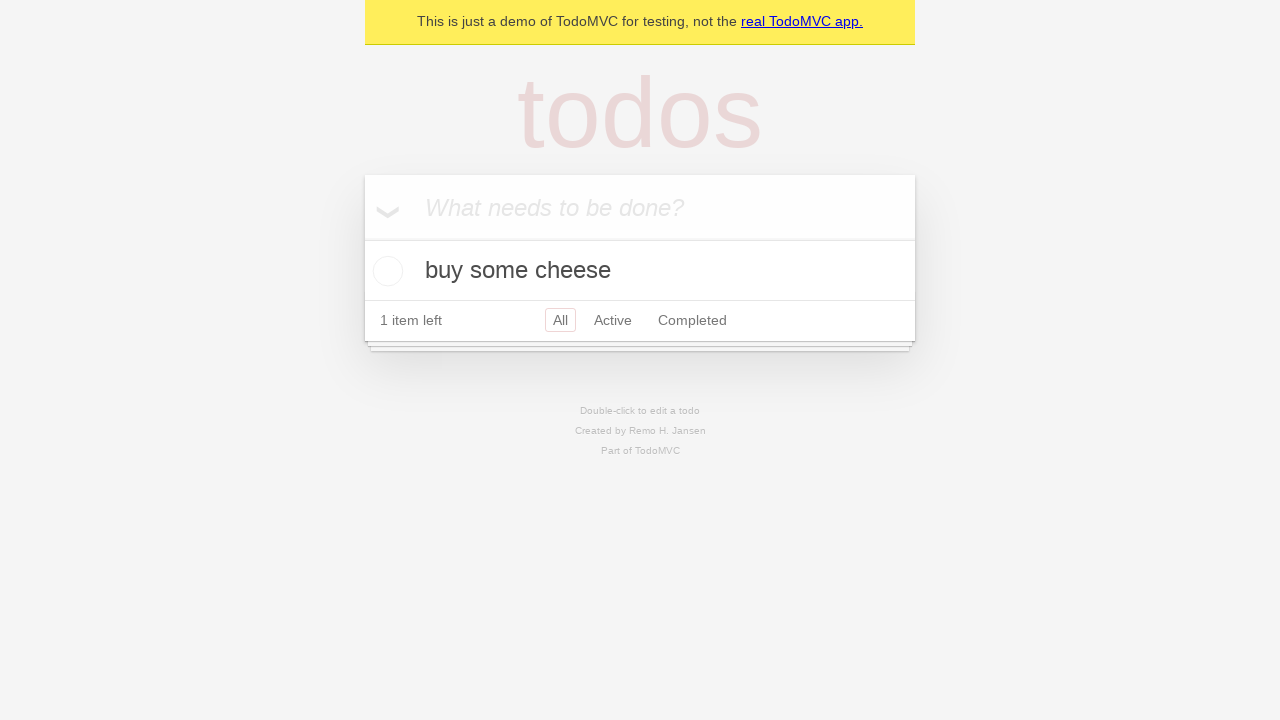

Todo item appeared in the list
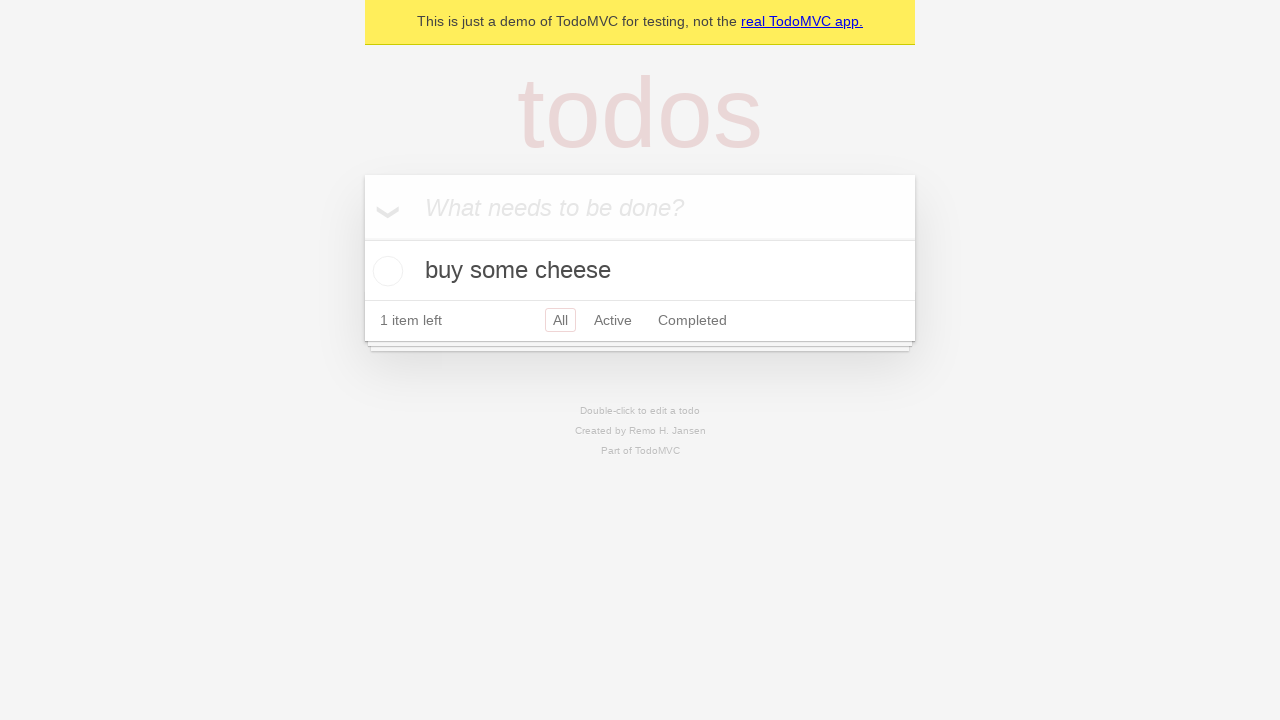

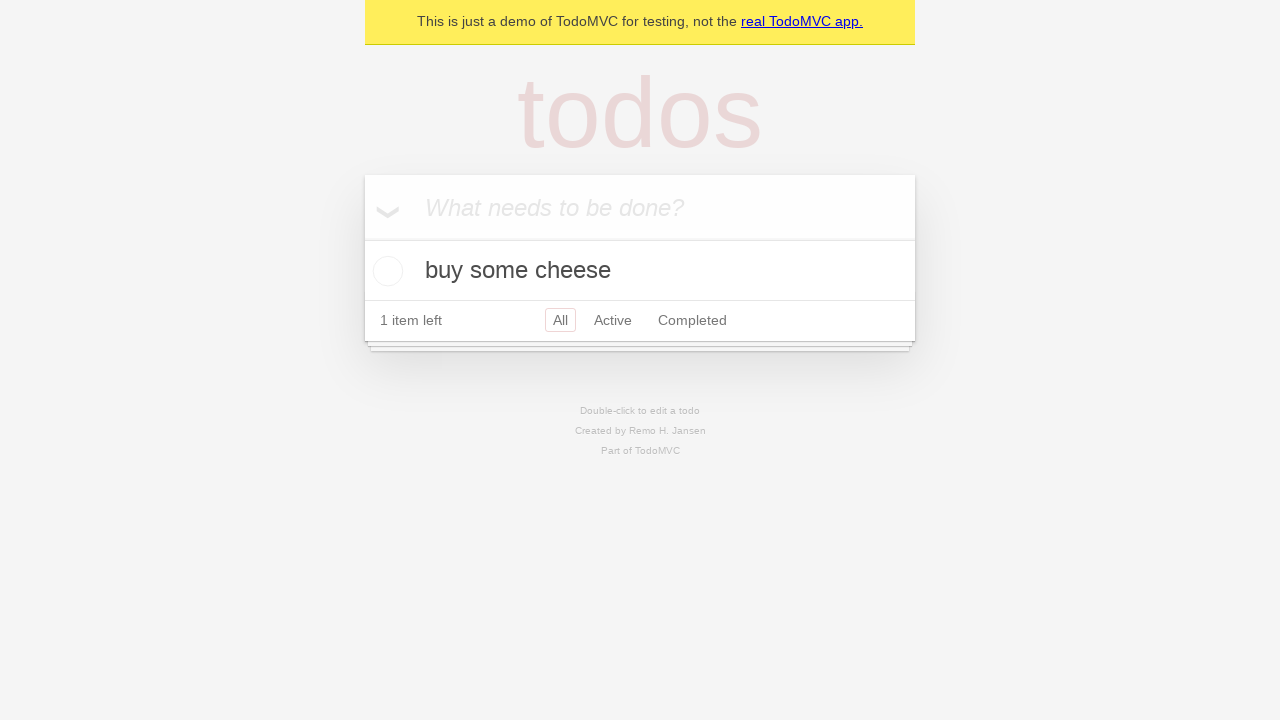